Tests file download functionality by navigating to a download page and clicking on a file link to initiate a download.

Starting URL: https://the-internet.herokuapp.com/download

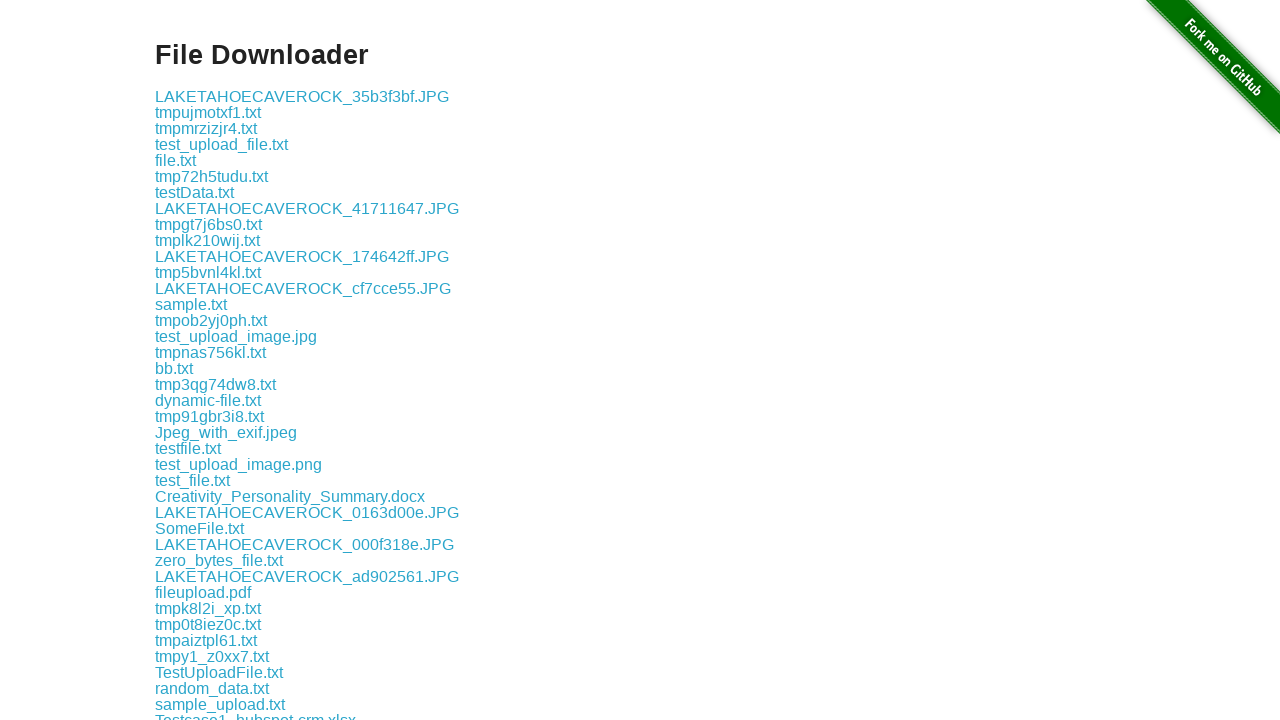

Download links are now visible on the page
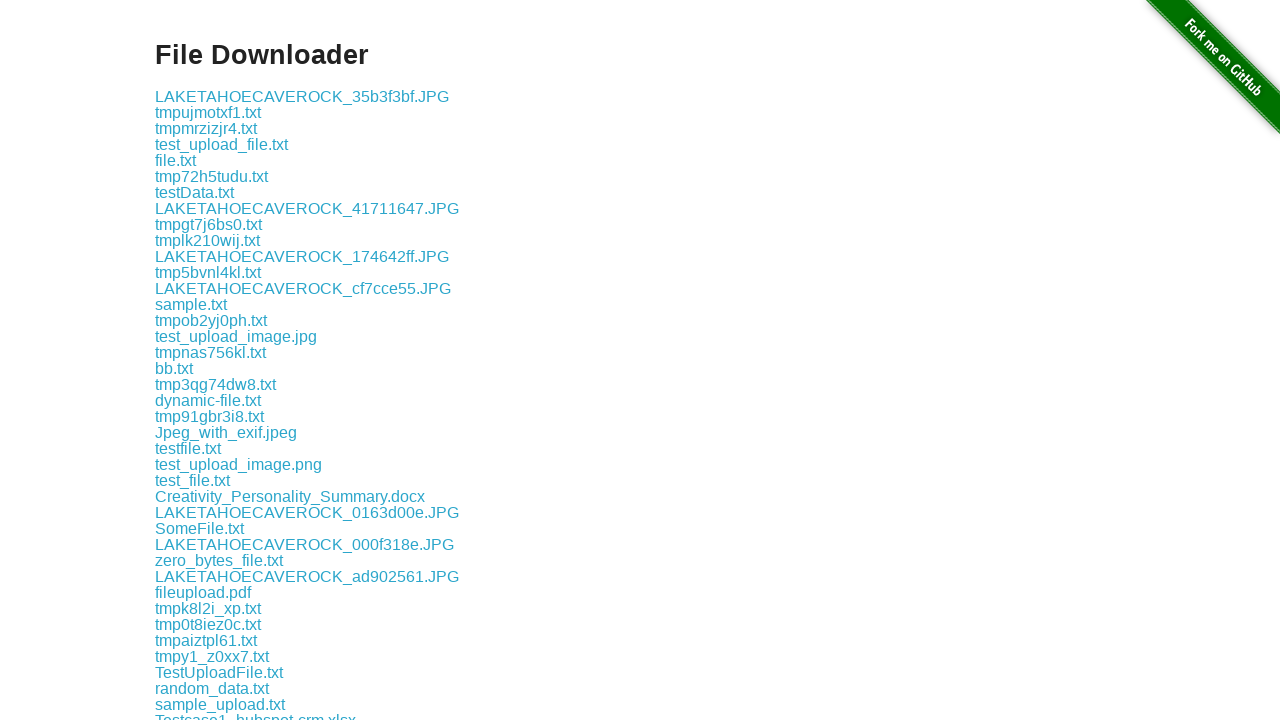

Clicked the first download link to initiate file download at (302, 96) on div.example a >> nth=0
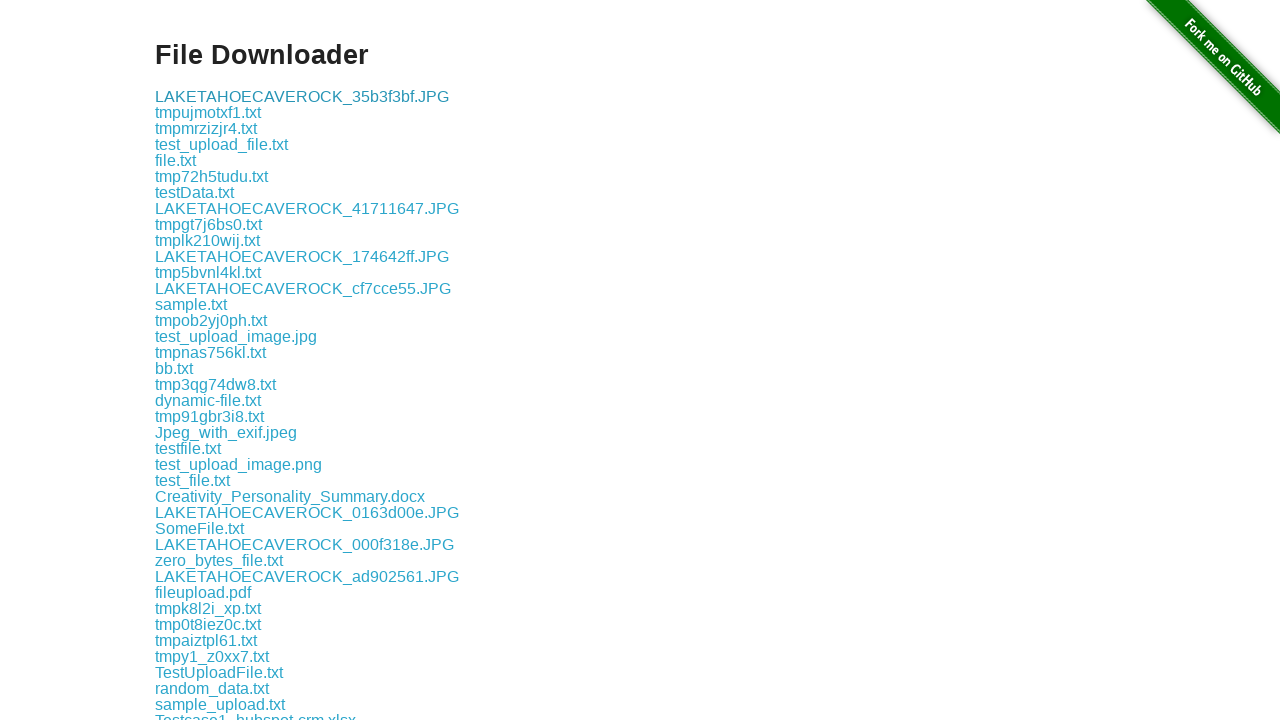

Waited 2 seconds for download to initiate
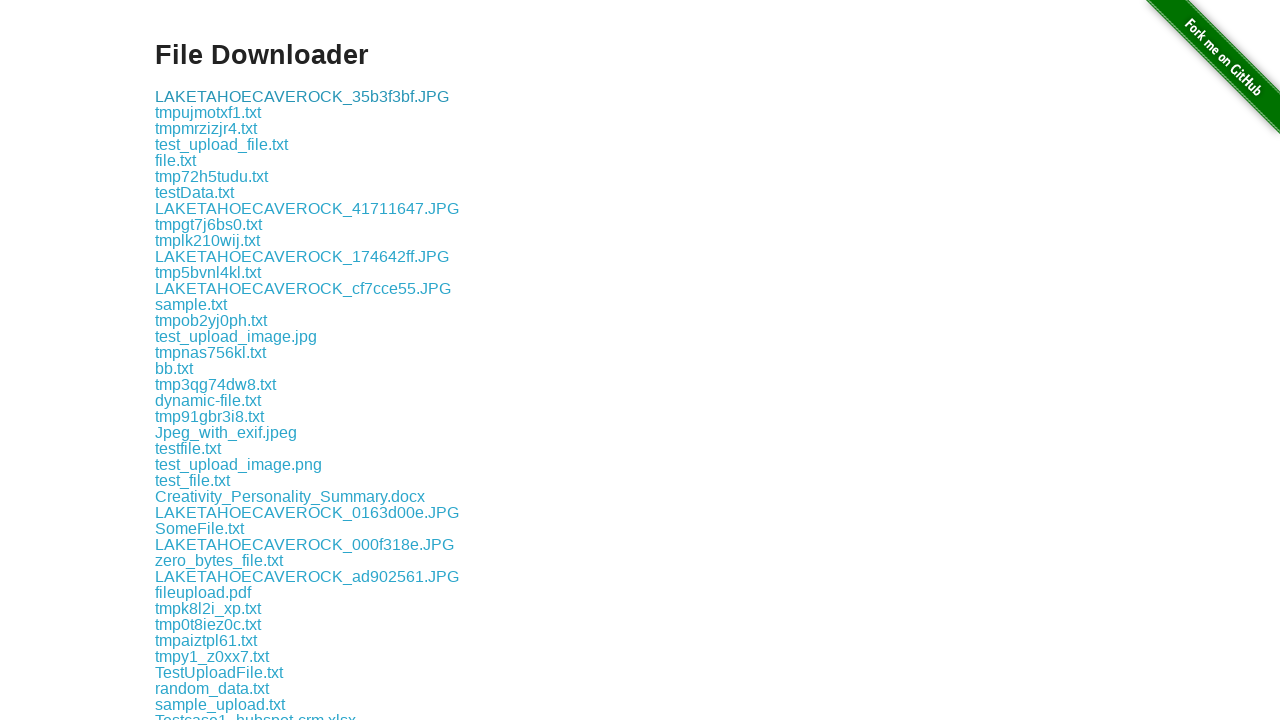

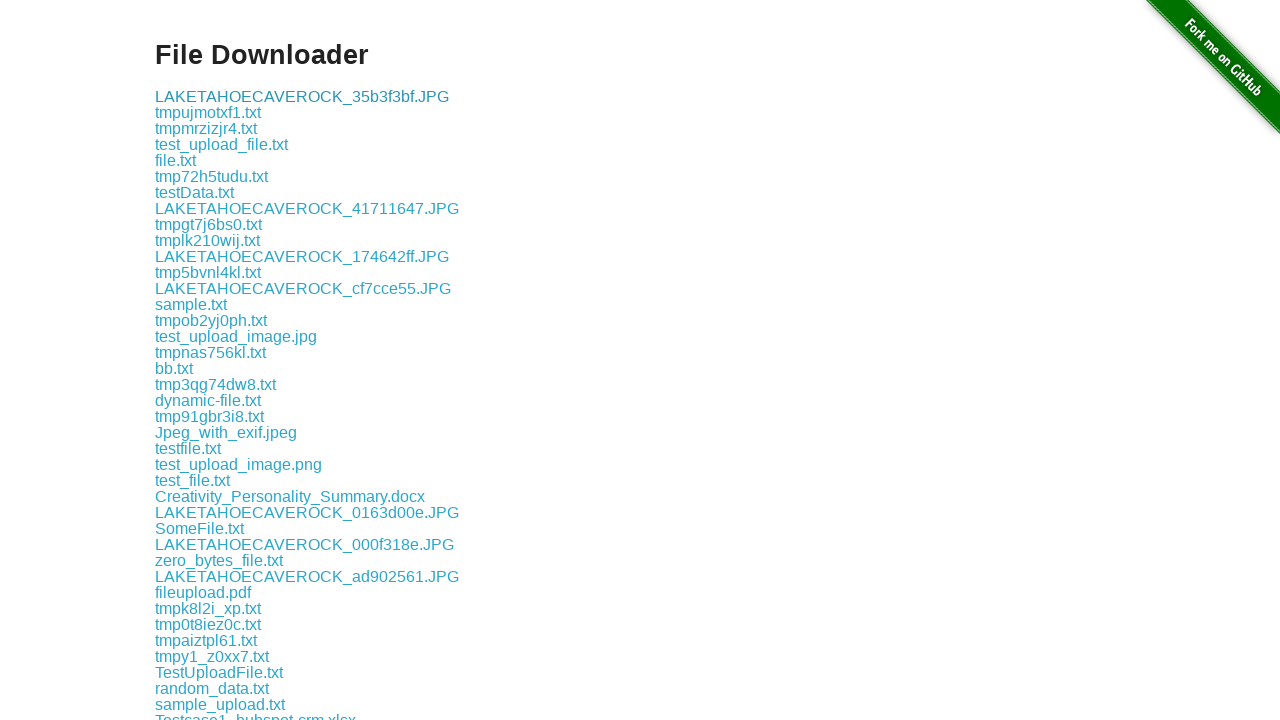